Tests dropdown functionality by selecting options using different selection methods

Starting URL: https://the-internet.herokuapp.com/

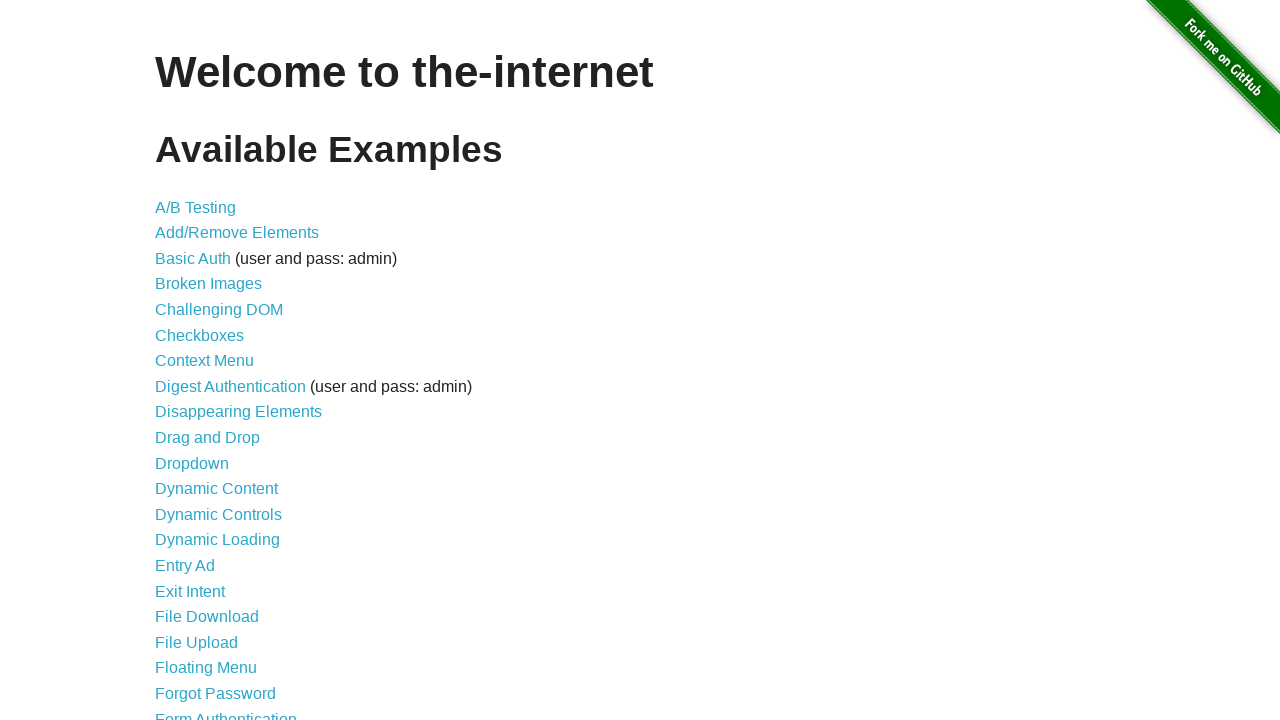

Clicked on Dropdown link at (192, 463) on a[href='/dropdown']
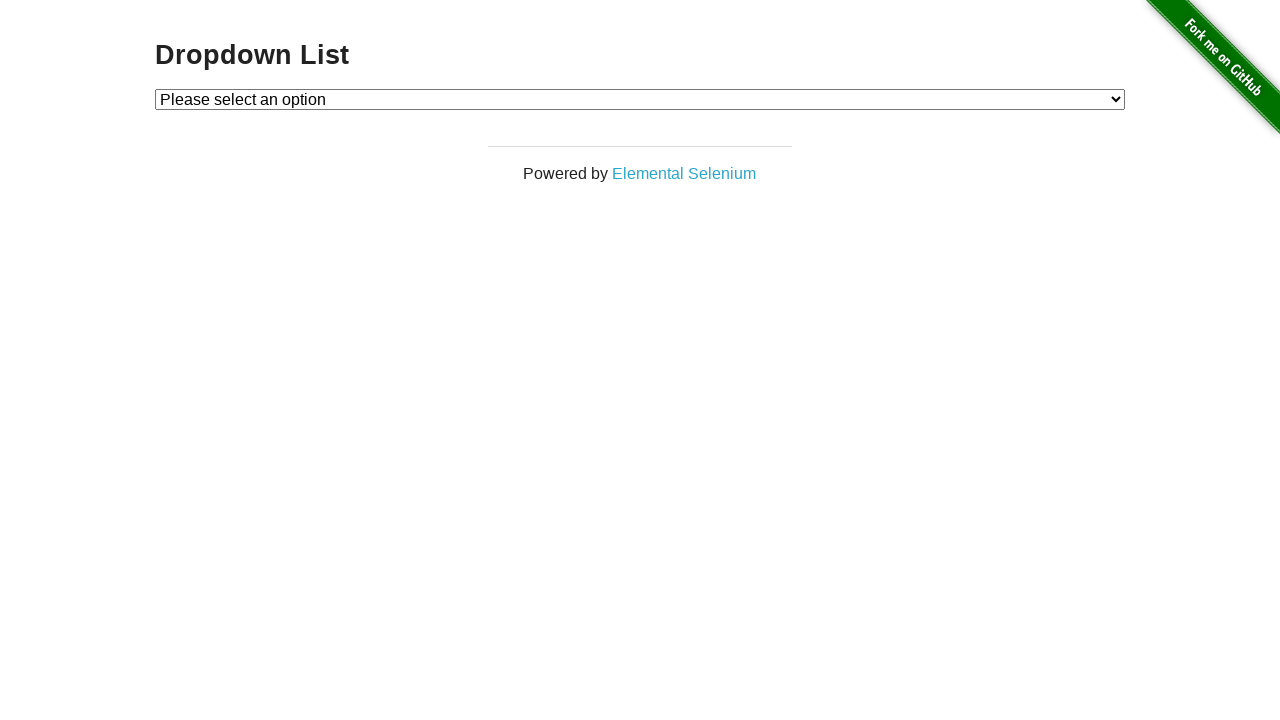

Dropdown element loaded and became visible
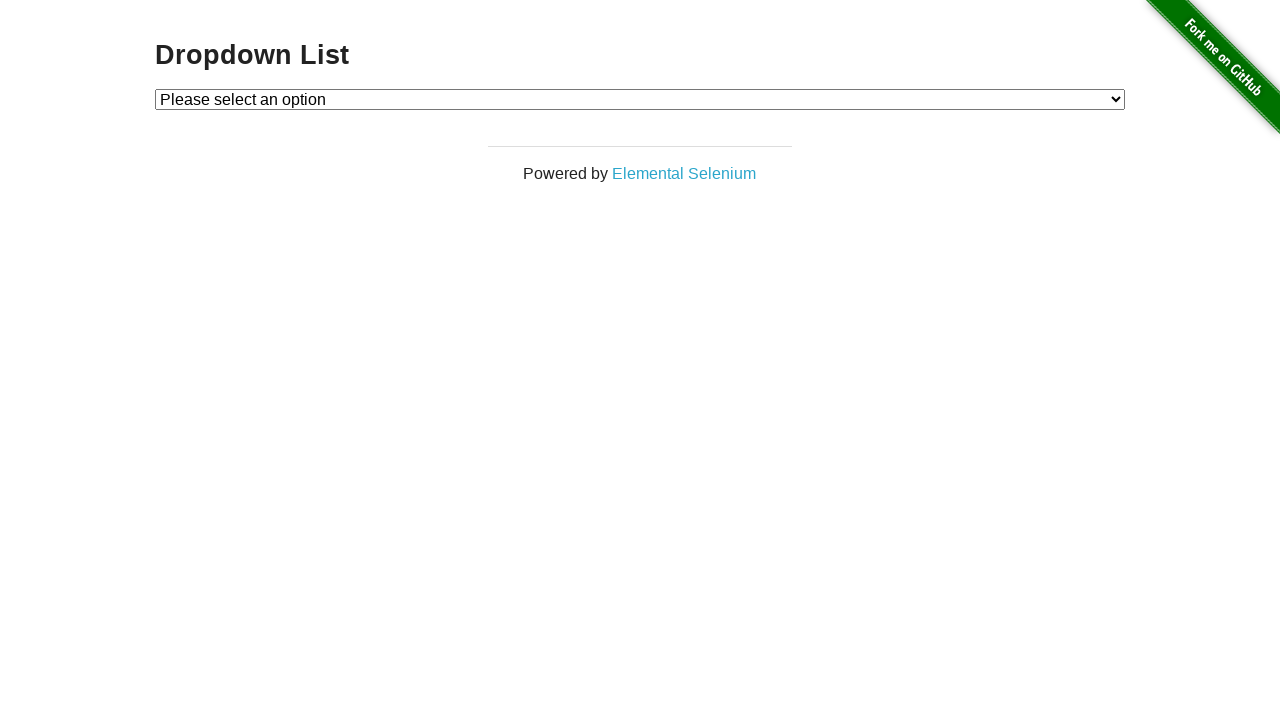

Selected Option 2 by visible text on #dropdown
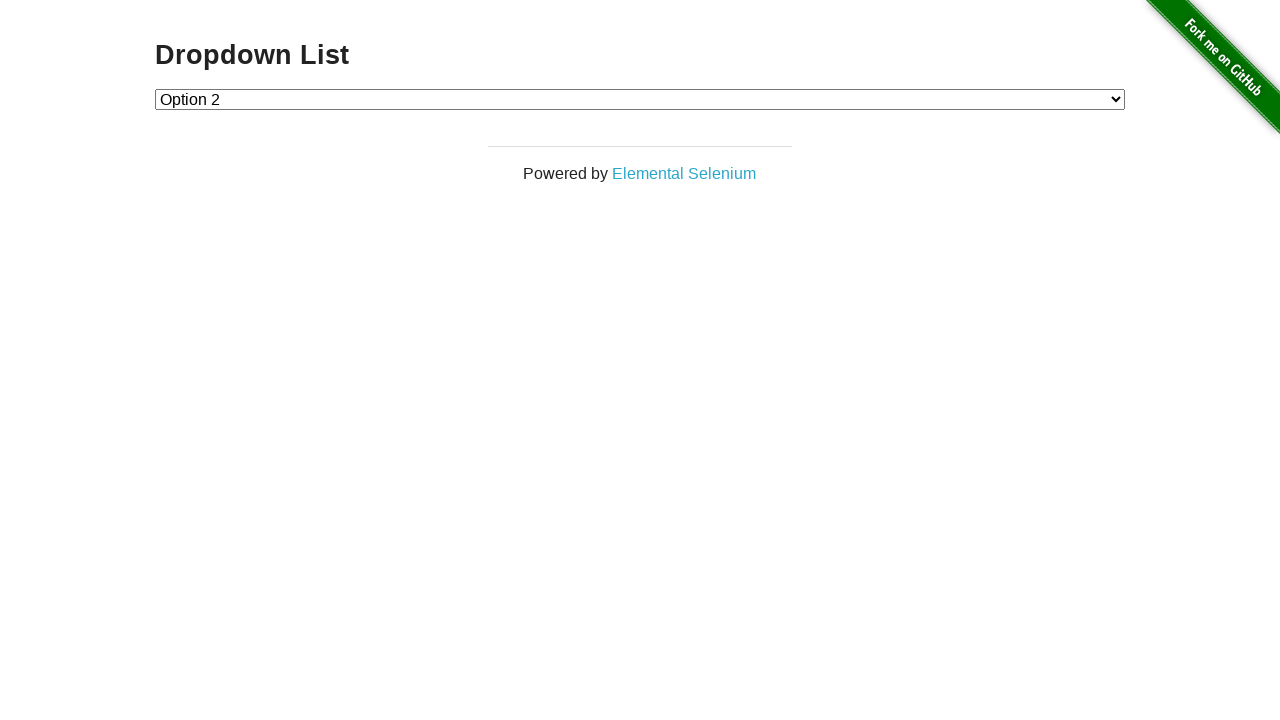

Selected Option 1 by index on #dropdown
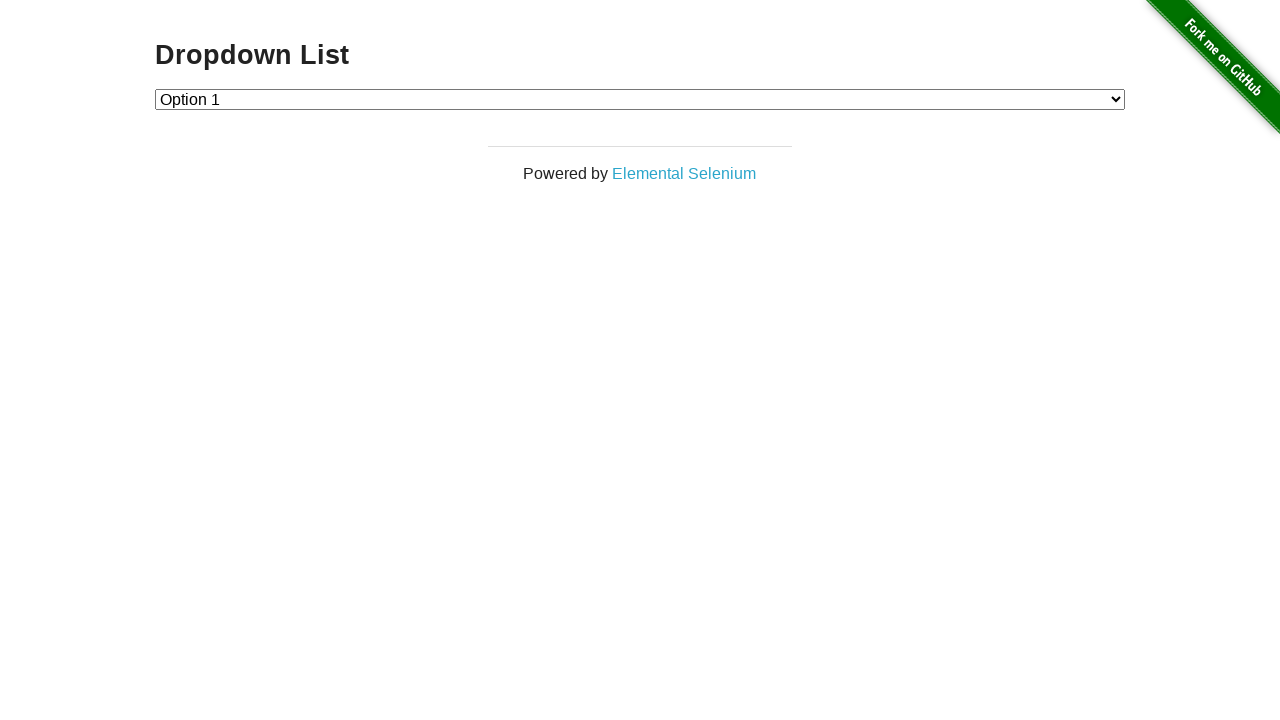

Navigated back to previous page
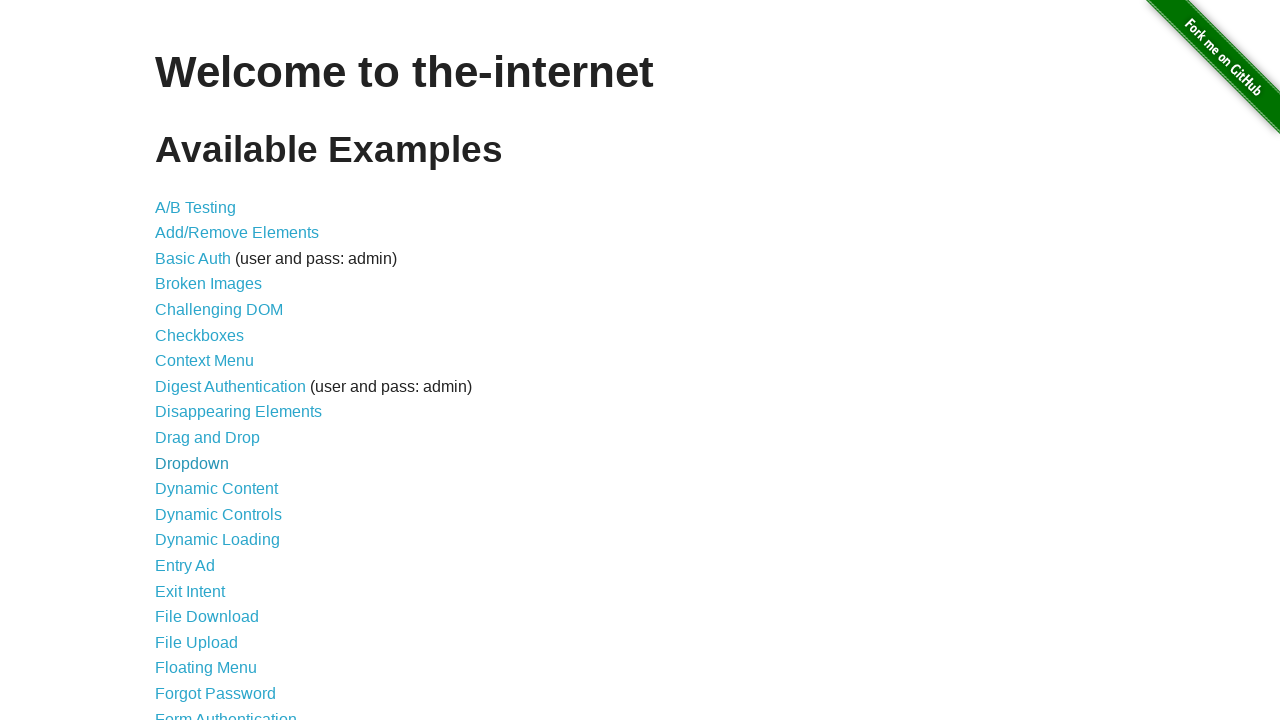

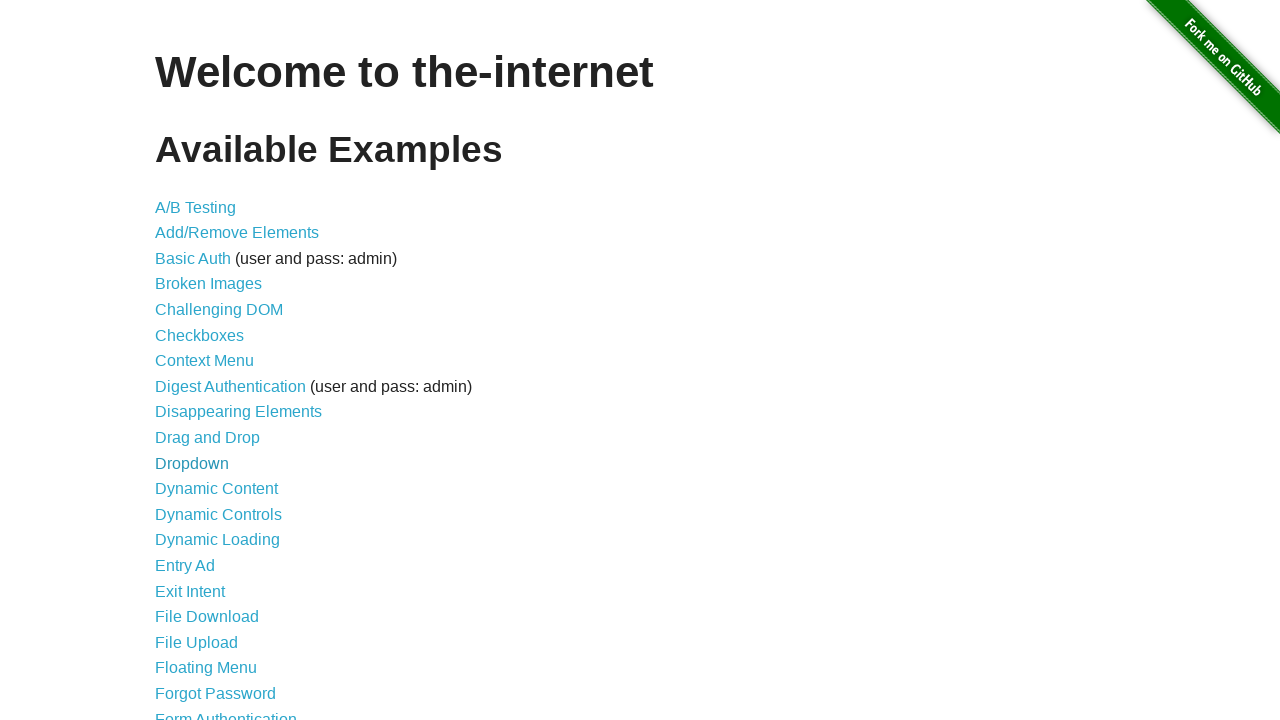